Navigates through a government bid listing page, clicks on individual bid entries to view details, expands attachment panels, and navigates back to the listing. Tests the navigation flow of a procurement bid system.

Starting URL: https://camisvr.co.la.ca.us/LACoBids/BidLookUp/OpenBidList?page=4&TextSearch=%7C%7C%7C&FieldSort=BidTitle&DirectionSort=Asc

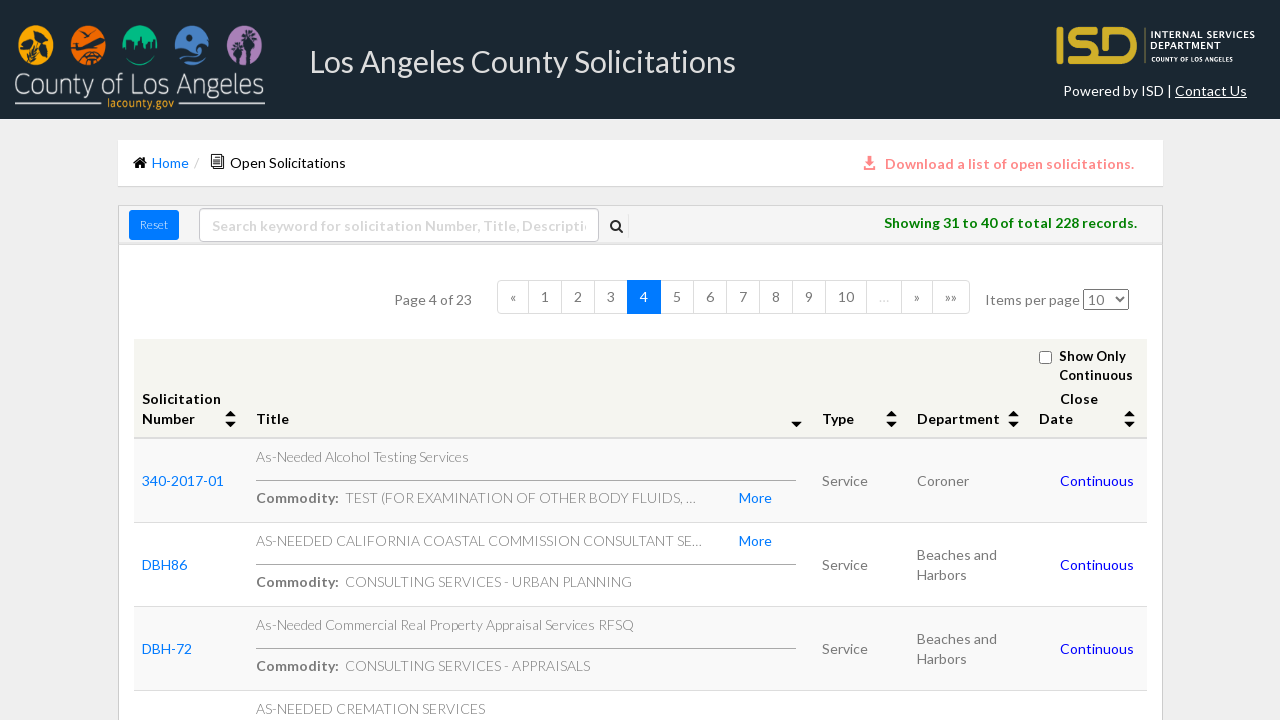

Bid listing table loaded
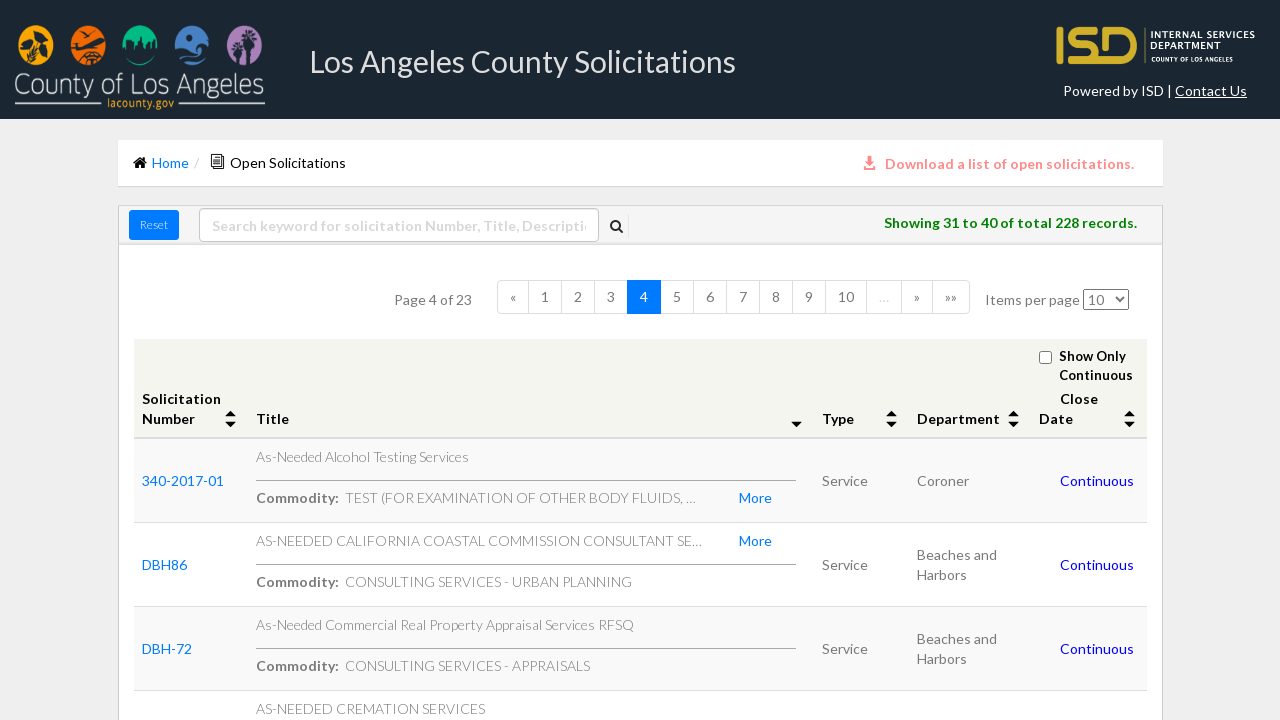

Retrieved 10 bid links from the listing
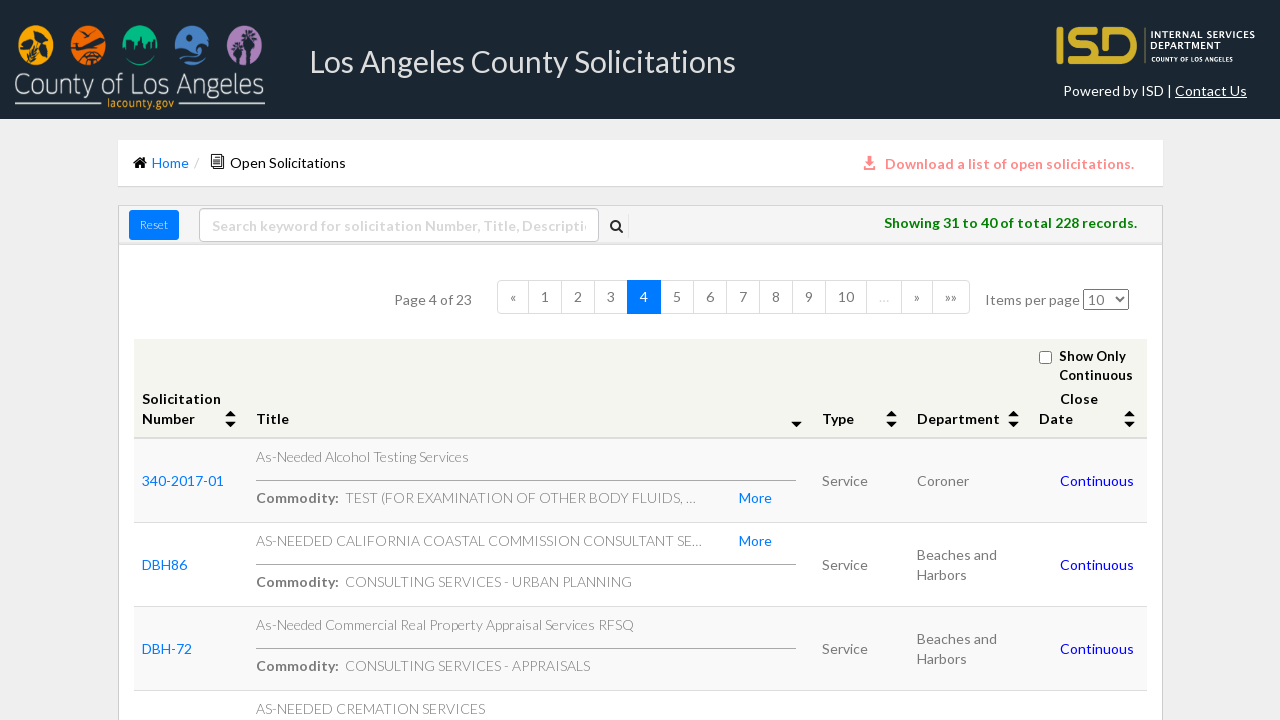

Bid listing table reloaded for bid 1 of 3
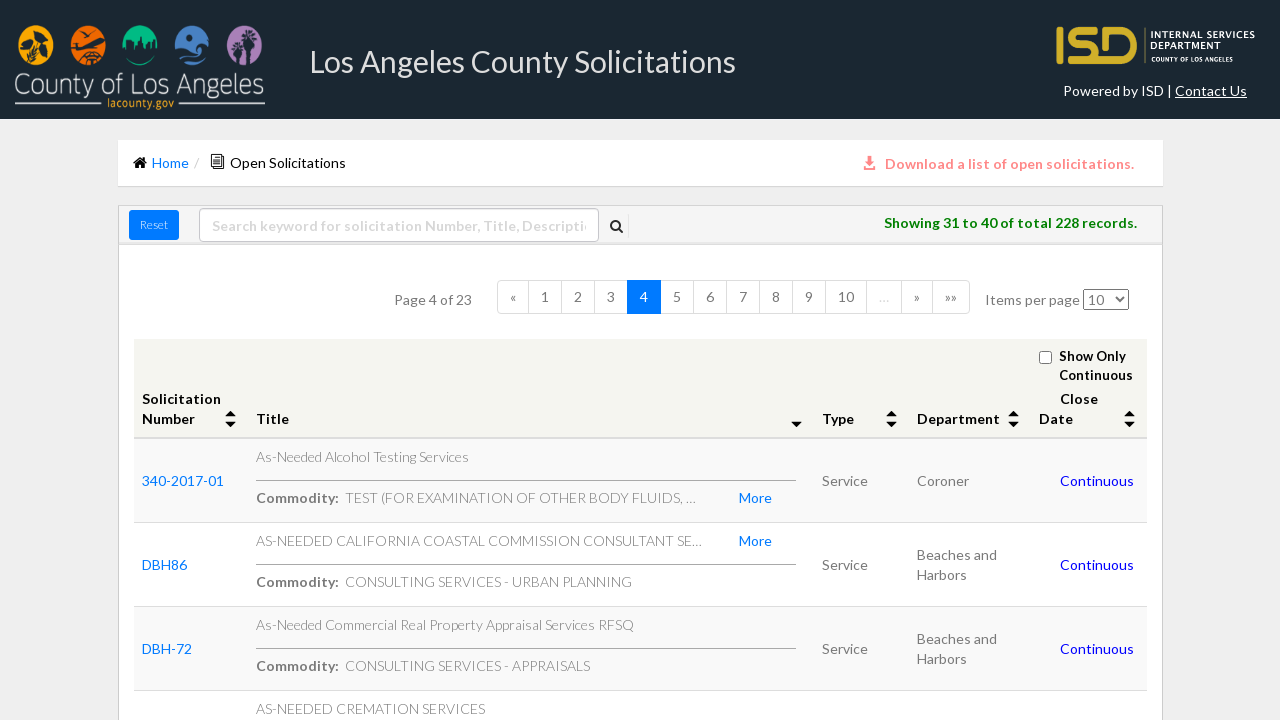

Re-queried bid links, found 10 entries
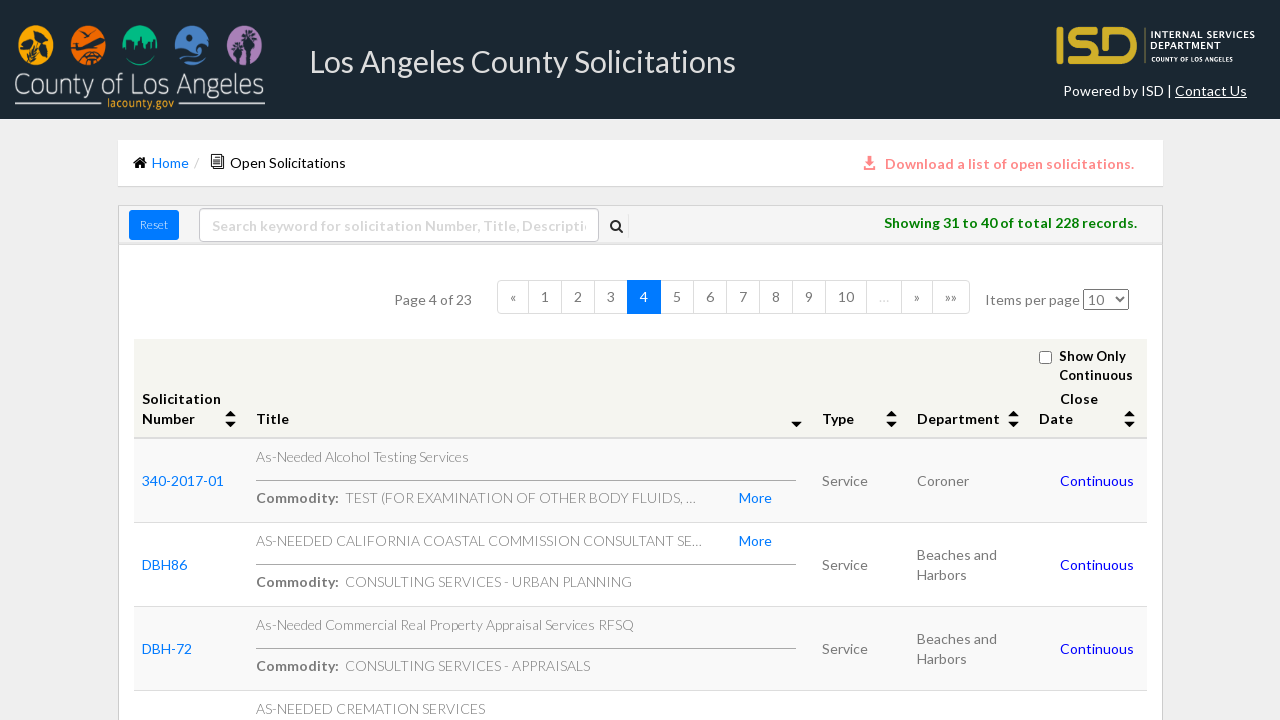

Clicked on bid 1 to view details
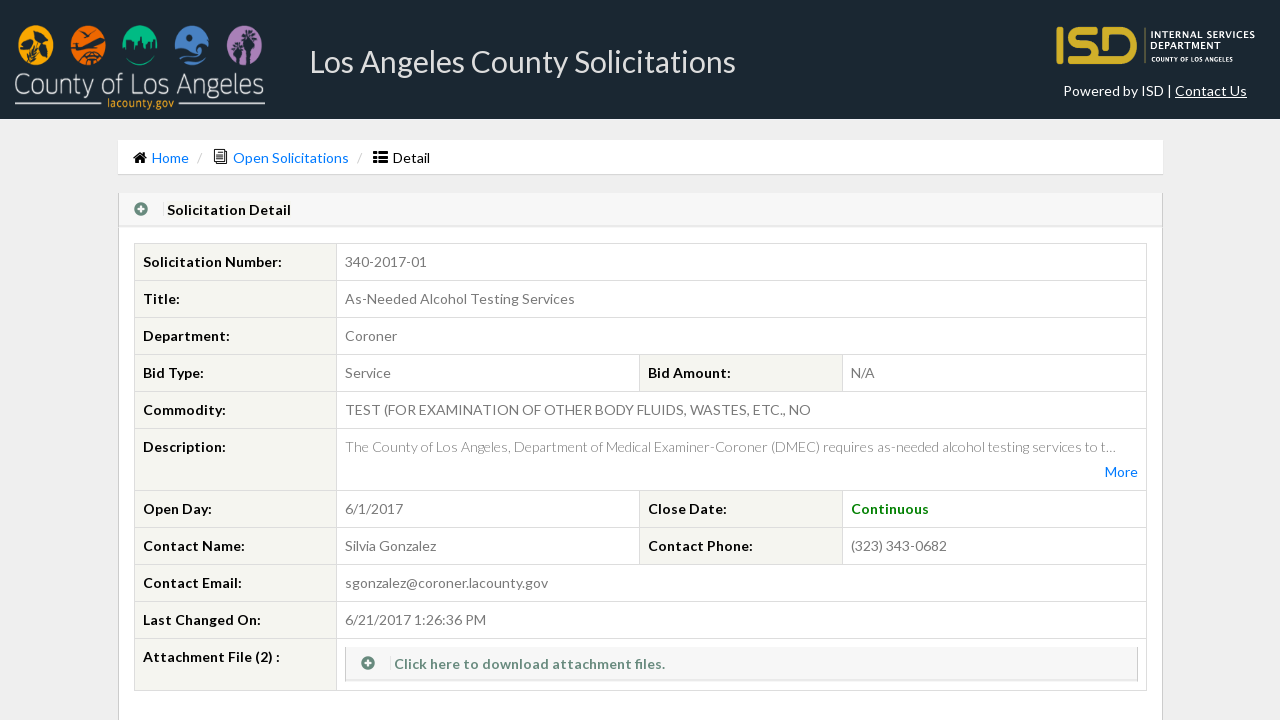

Bid detail page loaded with solicitation number visible
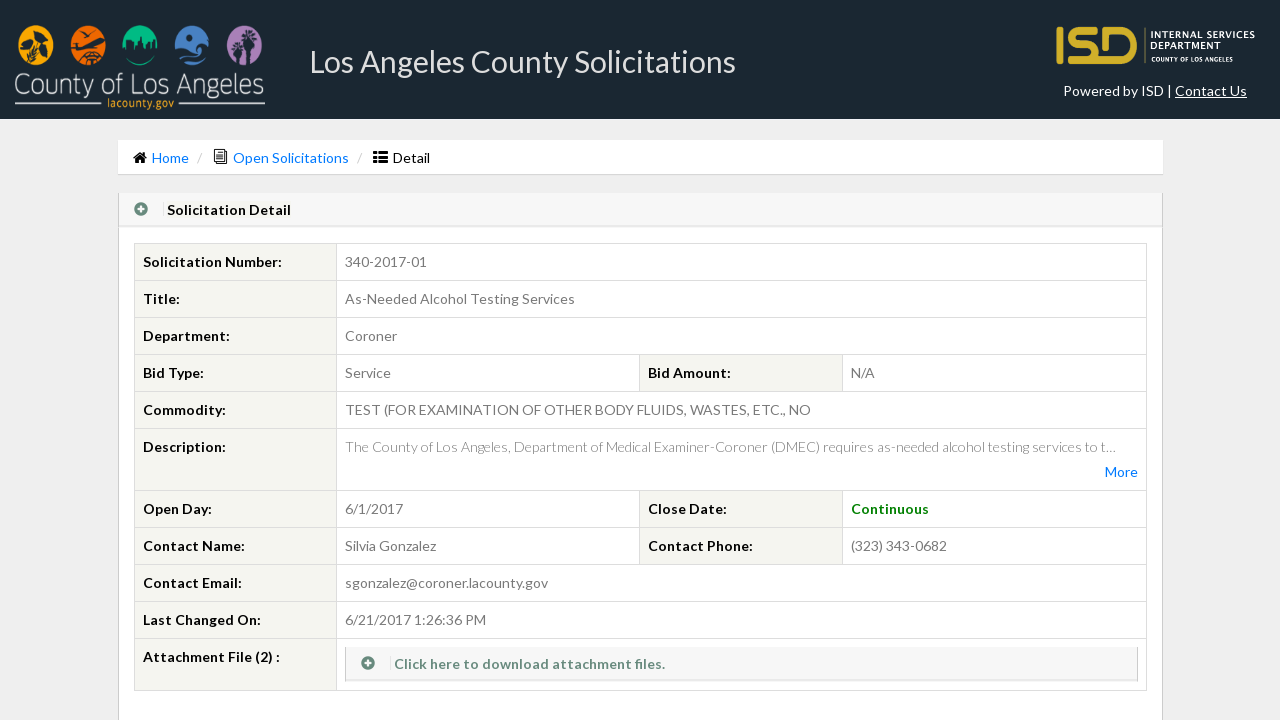

Clicked to expand Bid Attachments panel at (741, 664) on #BidAttachPanel
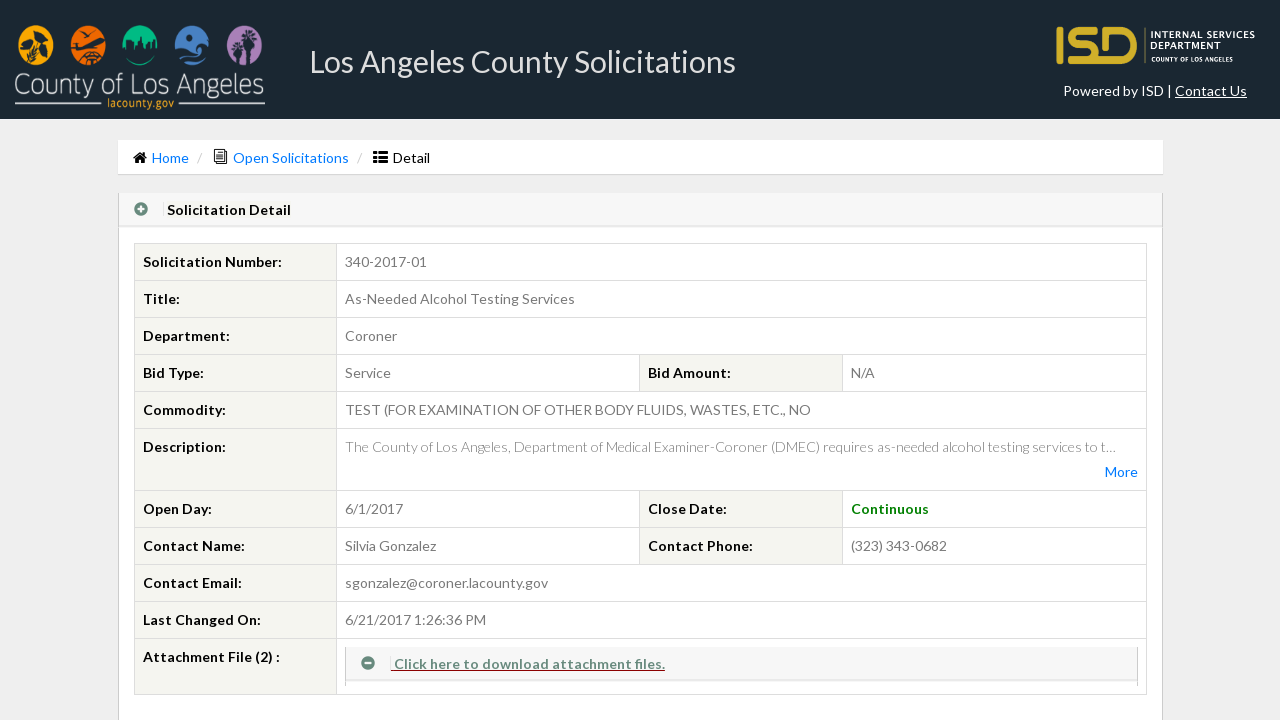

Bid Amendments panel not found or already expanded on #BidAmendPanel
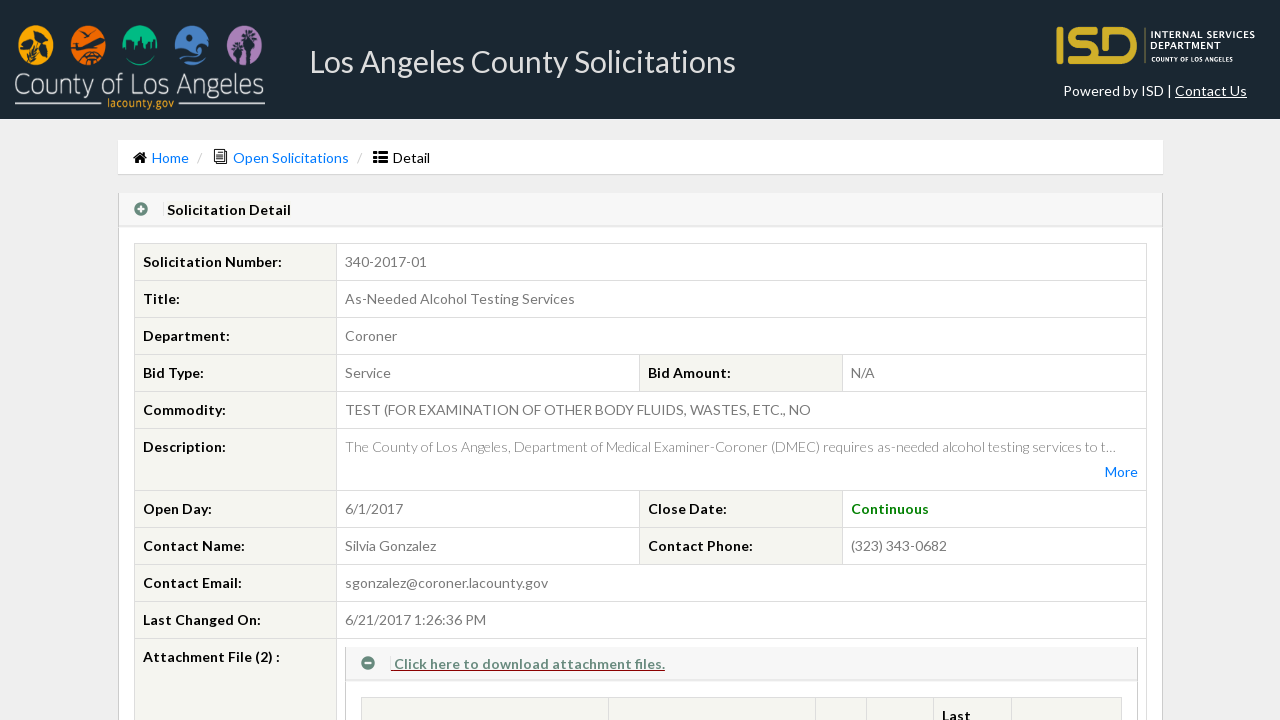

Waited for attachment and amendment panels to expand
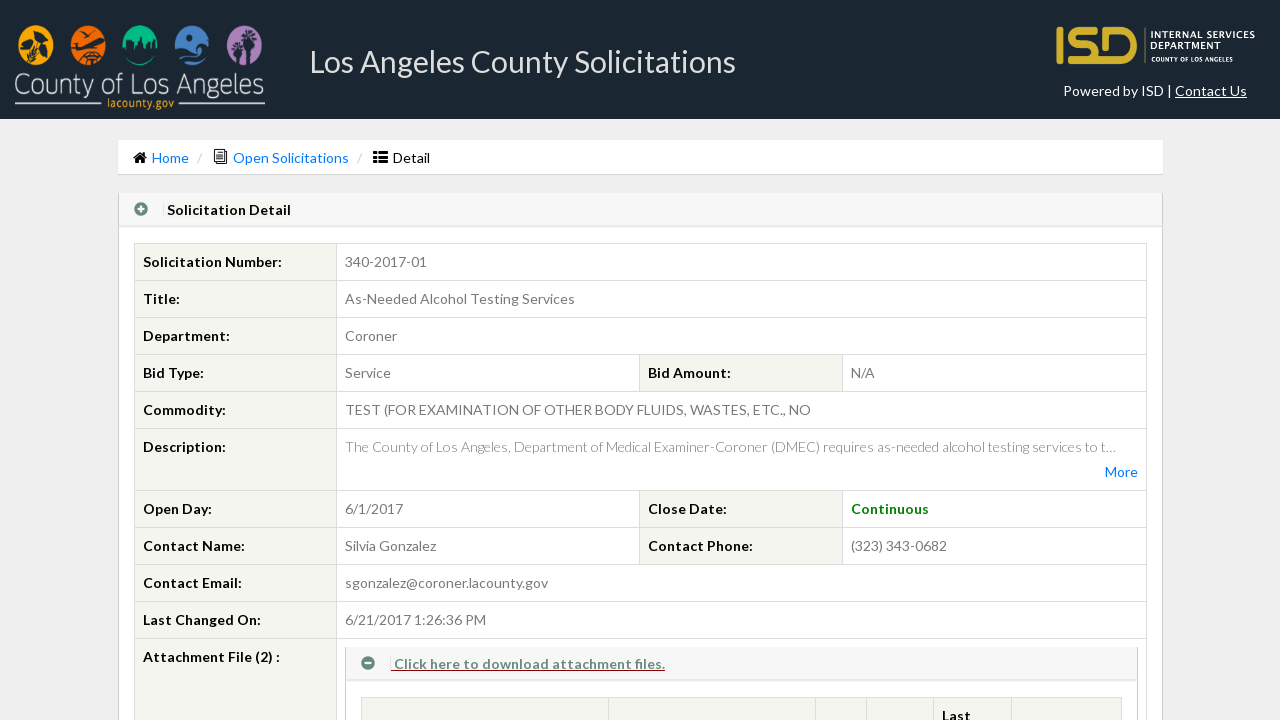

Navigated back to bid listing from bid 1
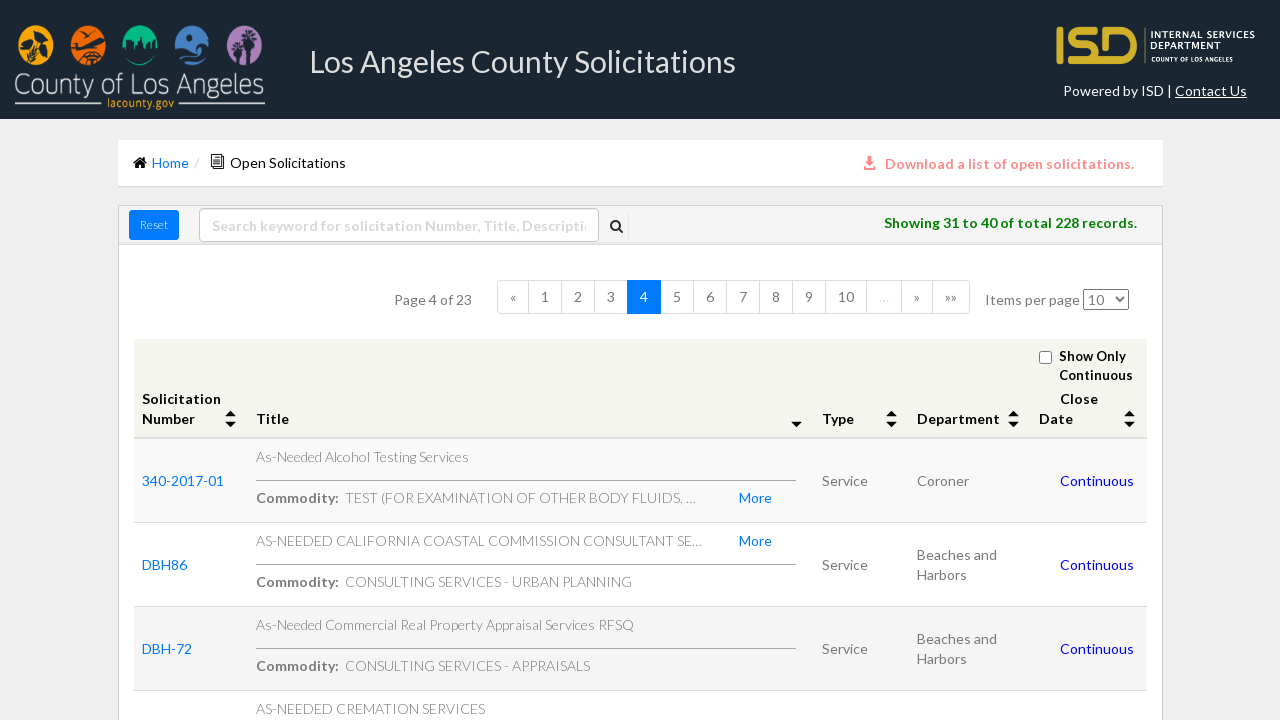

Bid listing table reloaded for bid 2 of 3
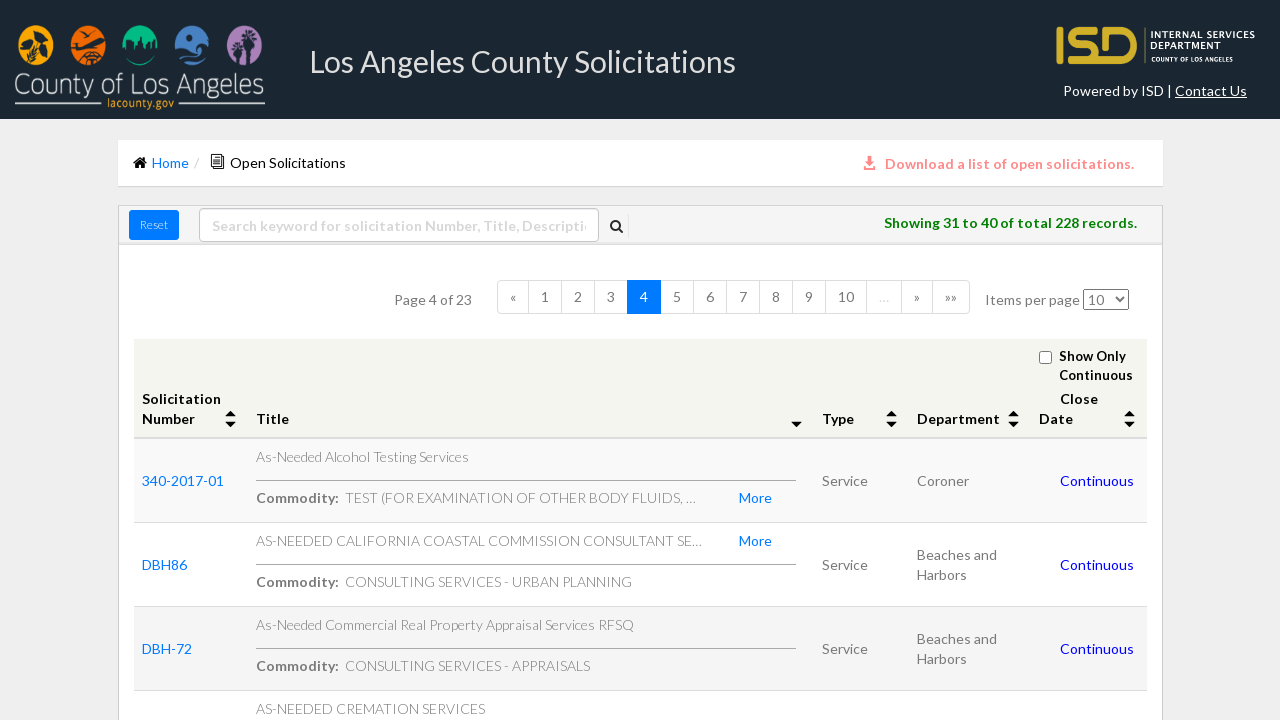

Re-queried bid links, found 10 entries
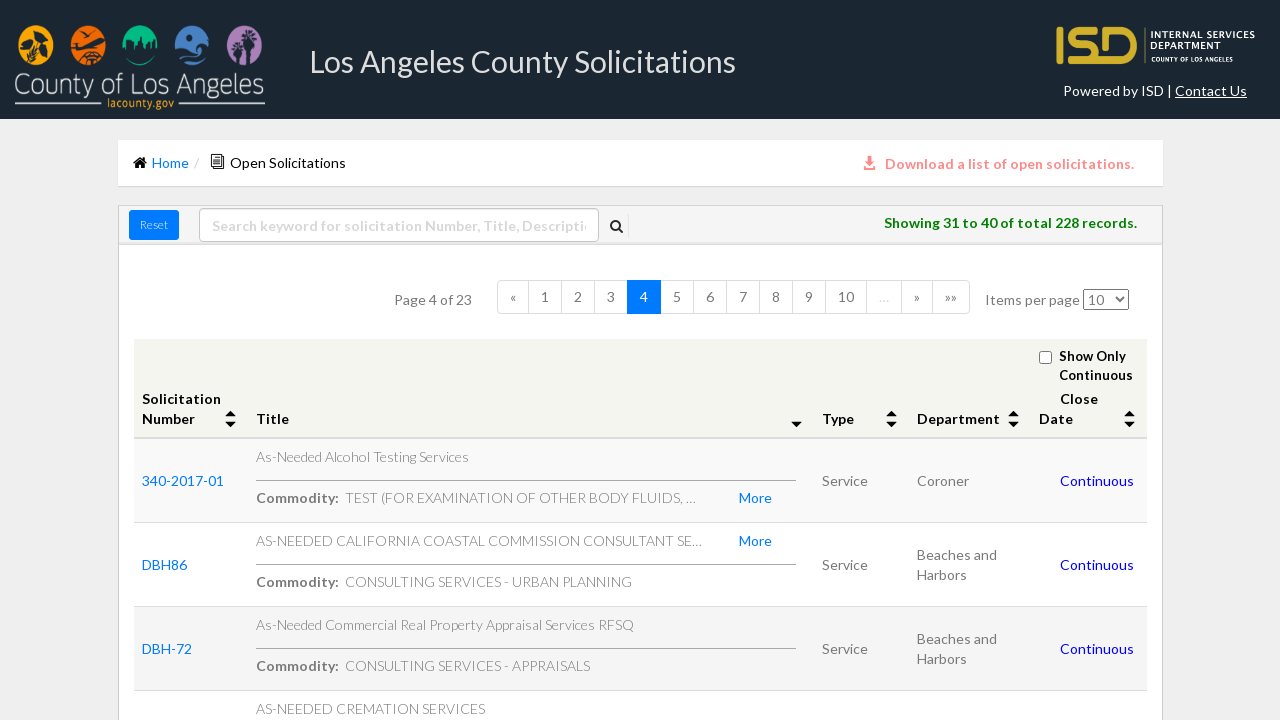

Clicked on bid 2 to view details
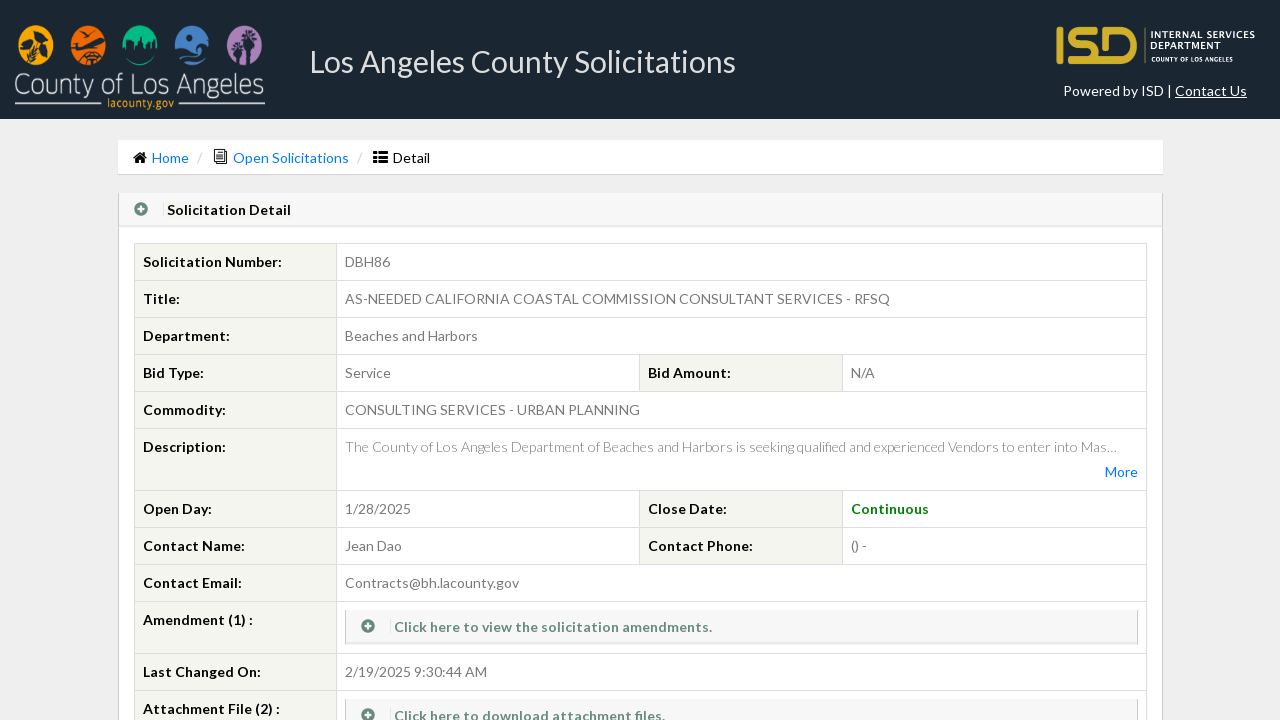

Bid detail page loaded with solicitation number visible
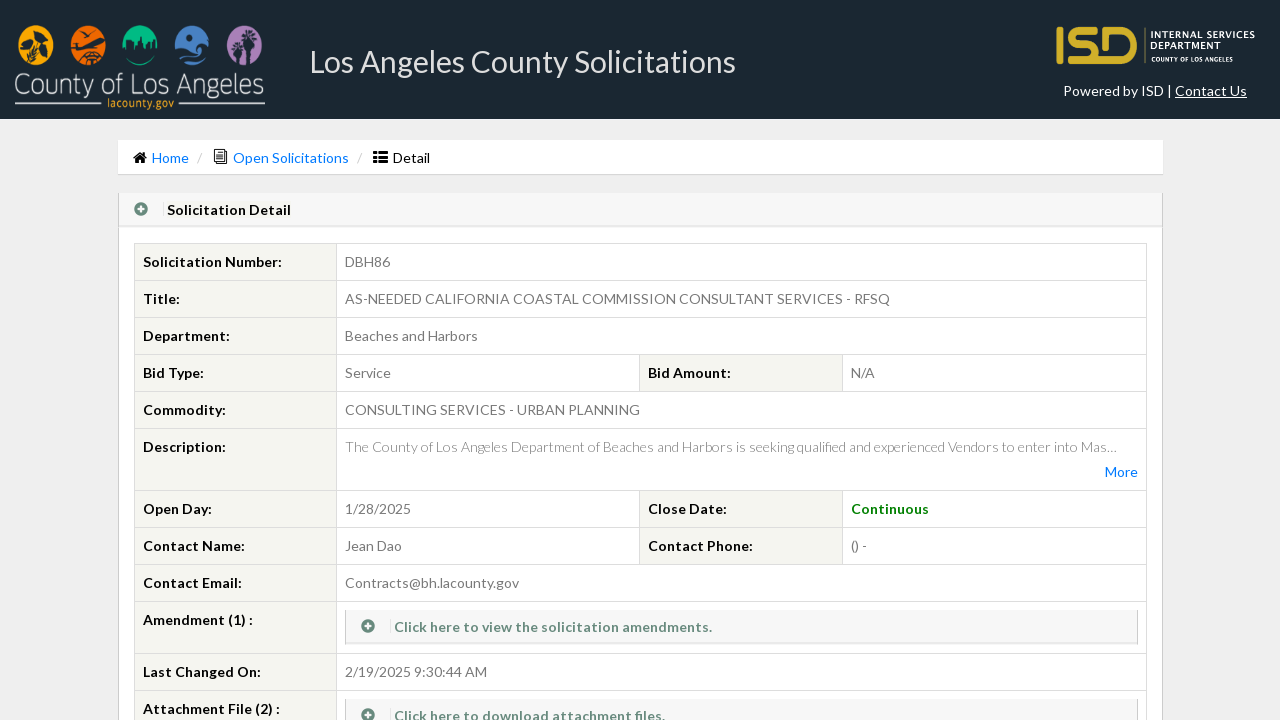

Clicked to expand Bid Attachments panel at (741, 703) on #BidAttachPanel
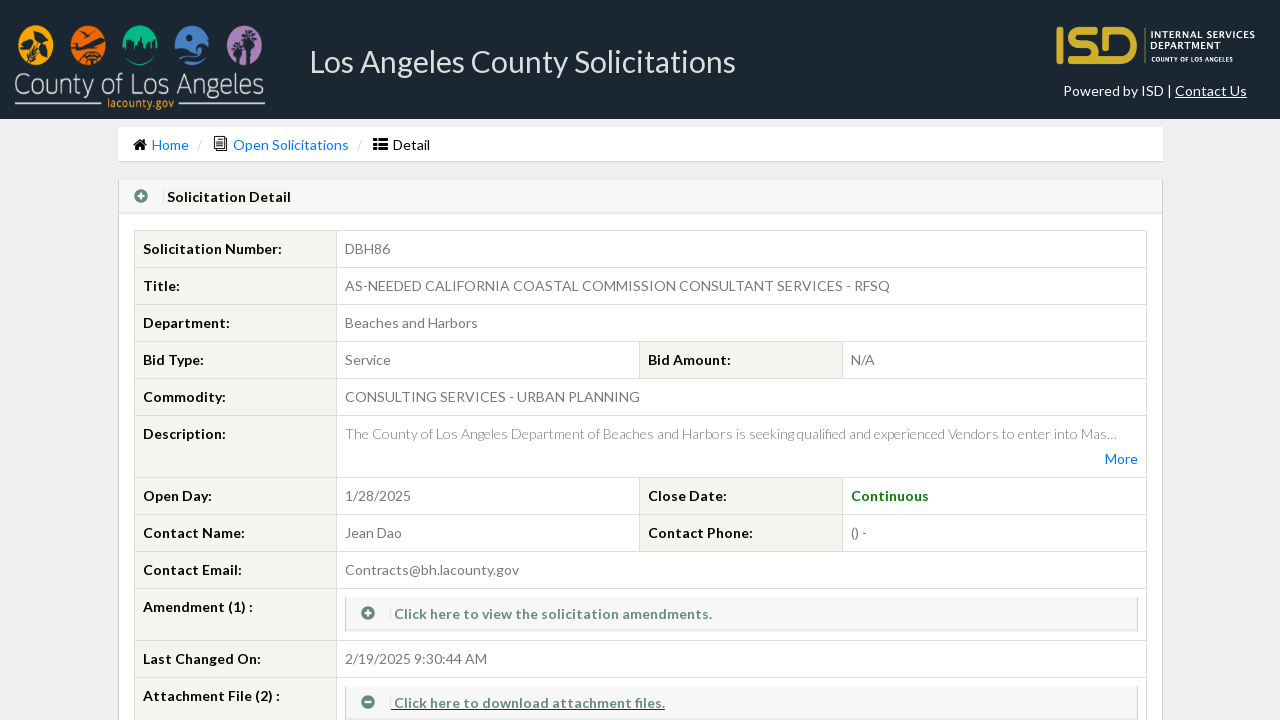

Clicked to expand Bid Amendments panel at (732, 614) on #BidAmendPanel
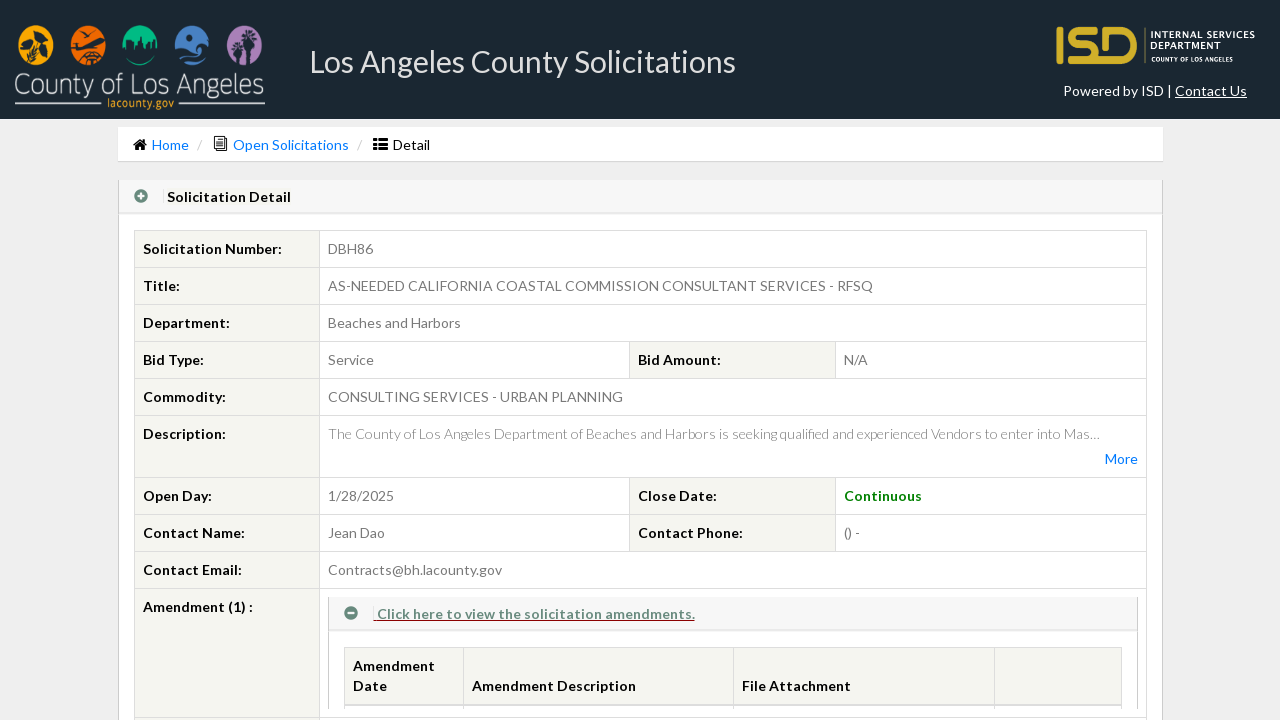

Waited for attachment and amendment panels to expand
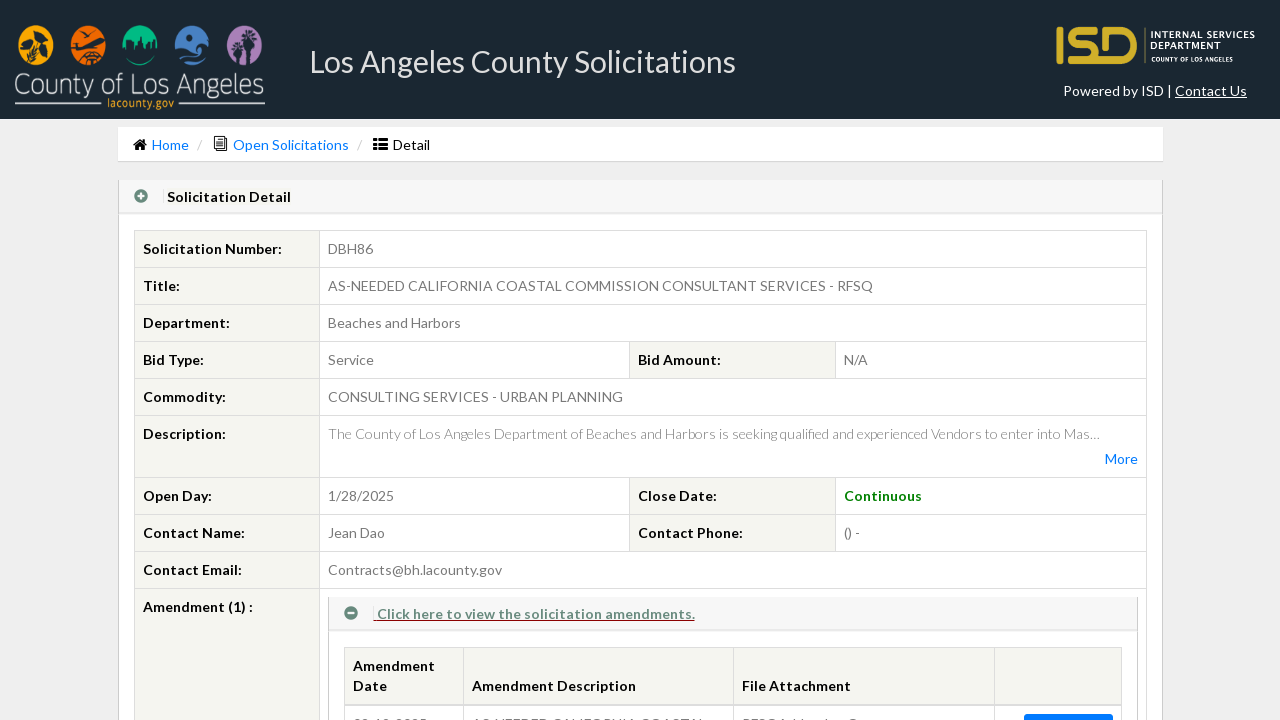

Navigated back to bid listing from bid 2
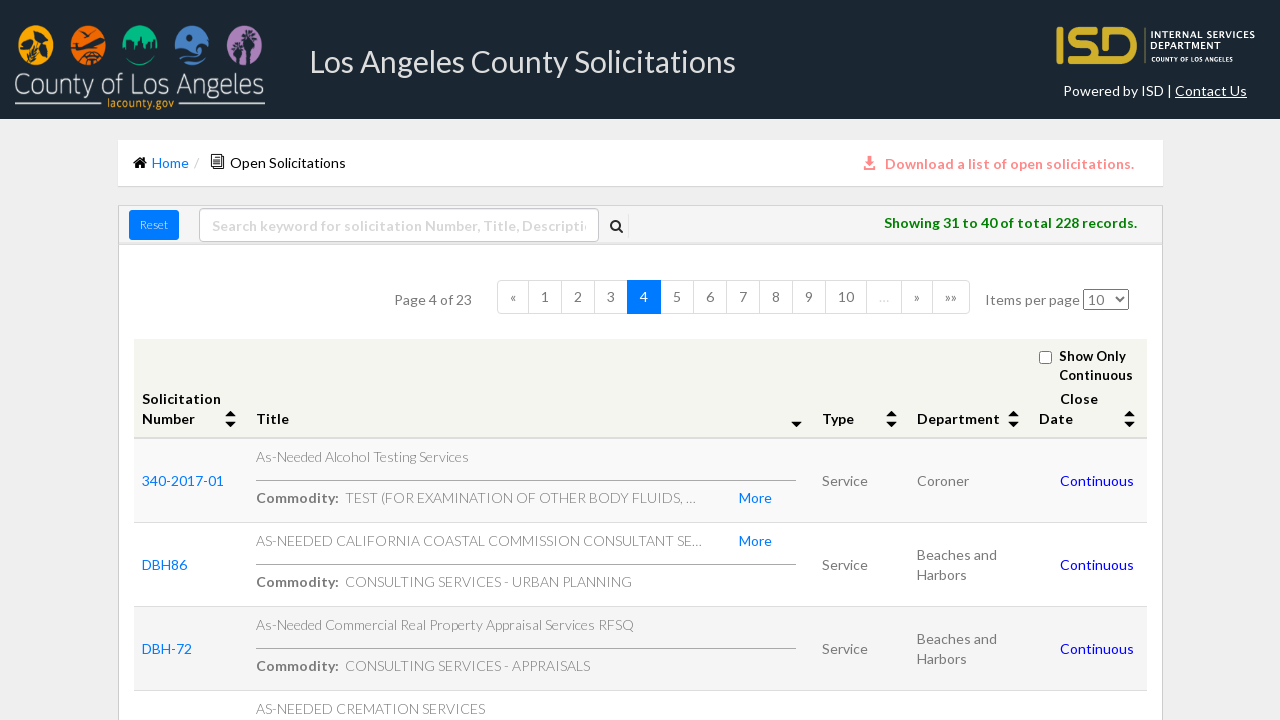

Bid listing table reloaded for bid 3 of 3
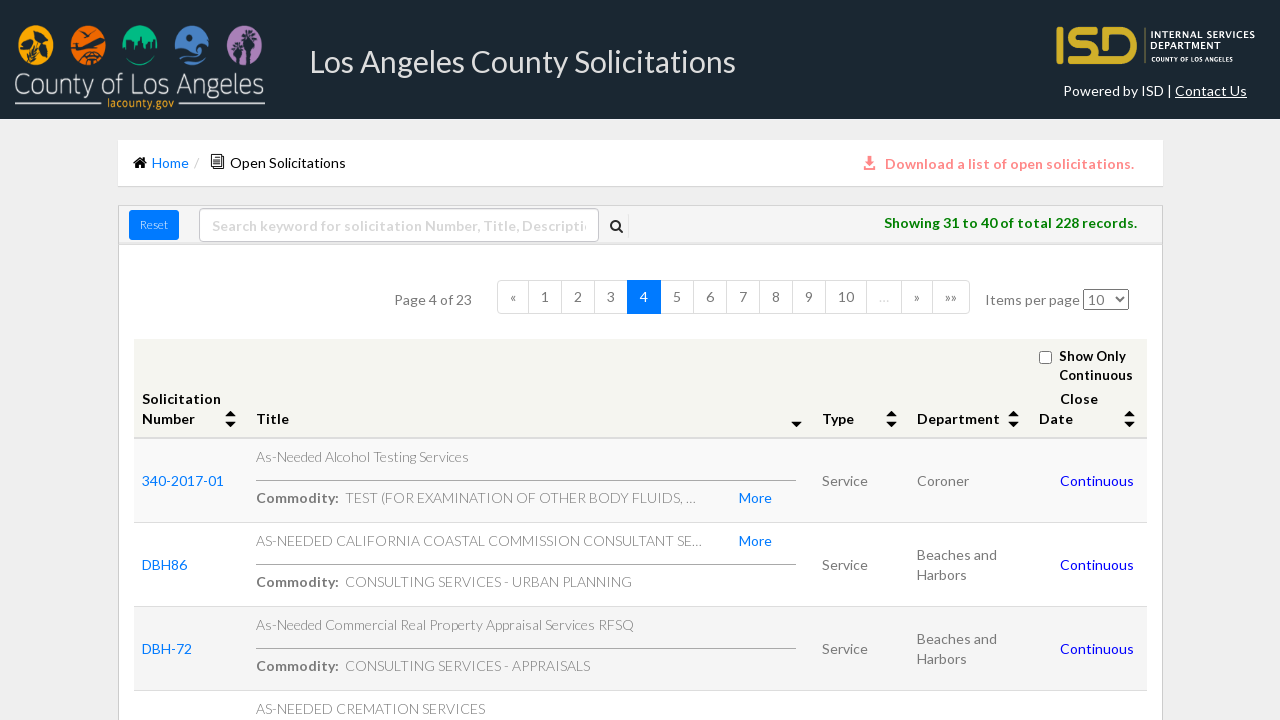

Re-queried bid links, found 10 entries
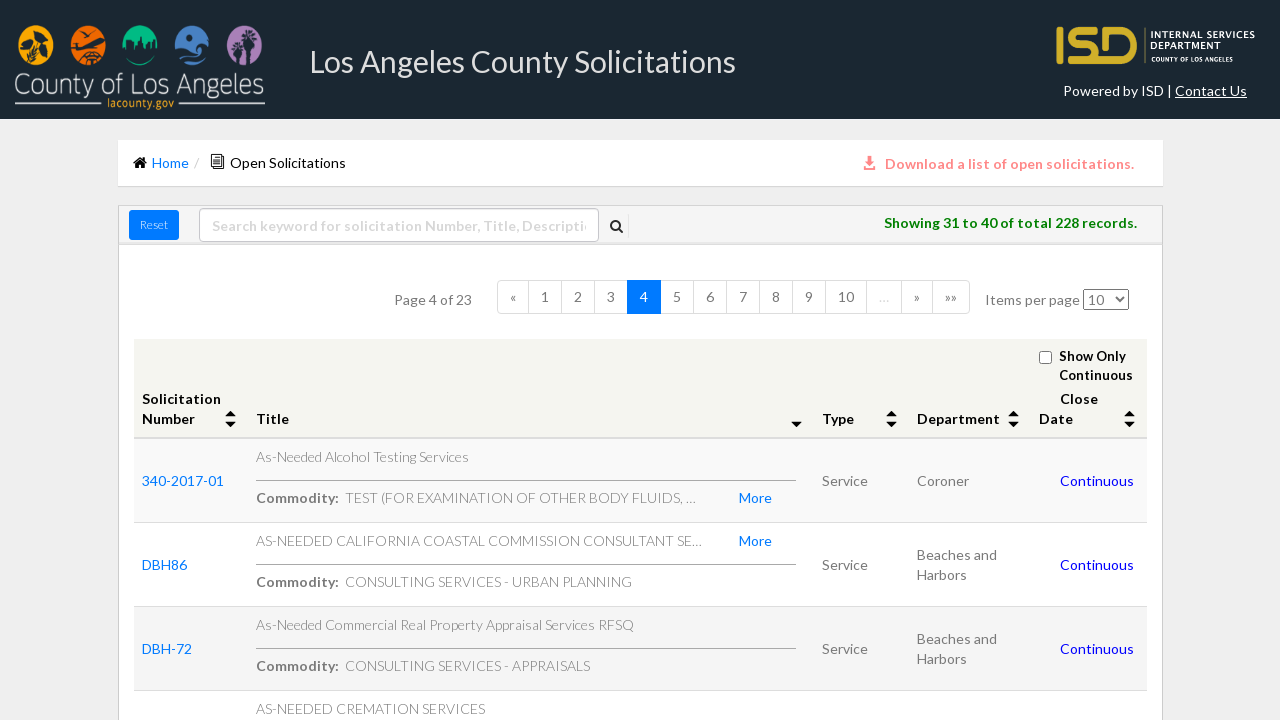

Clicked on bid 3 to view details
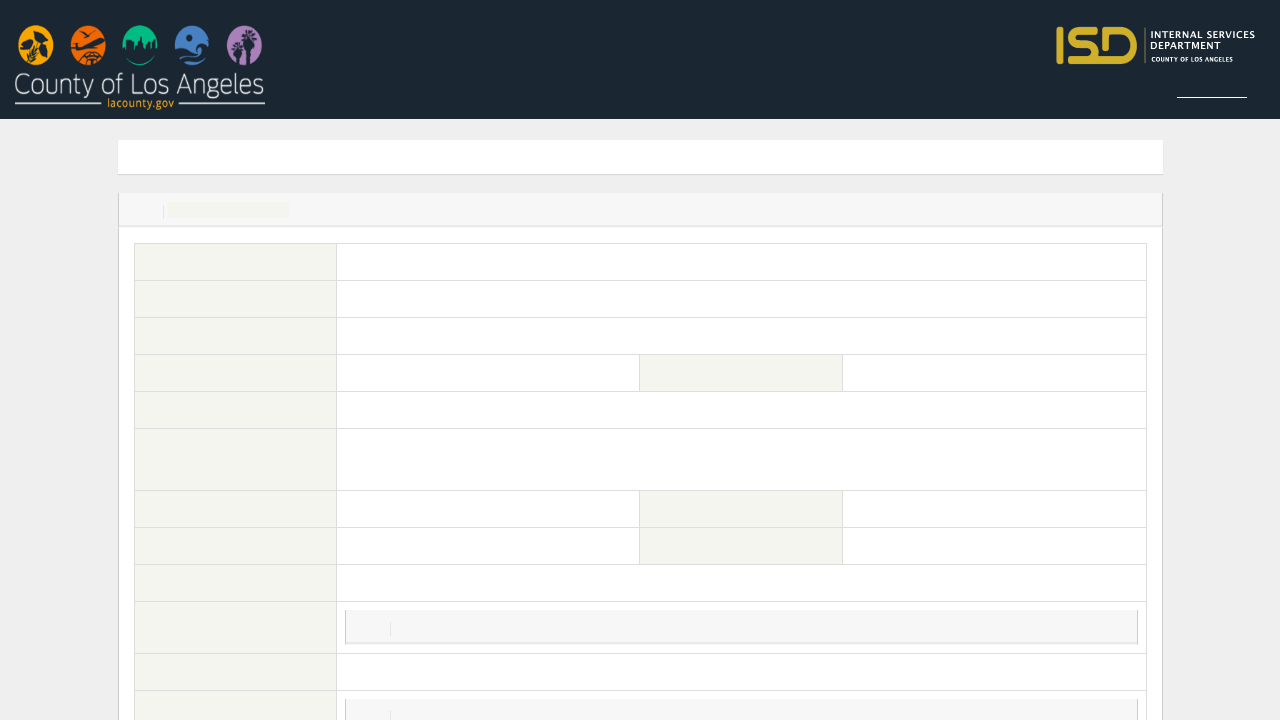

Bid detail page loaded with solicitation number visible
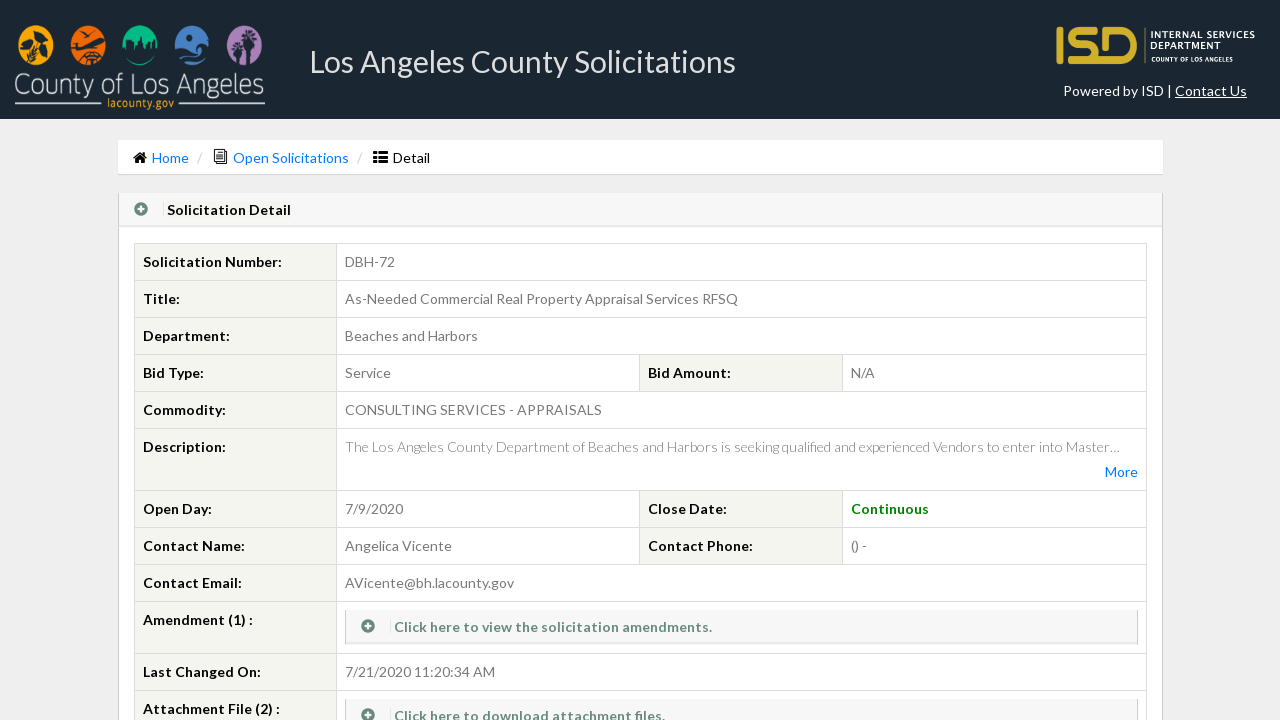

Clicked to expand Bid Attachments panel at (741, 703) on #BidAttachPanel
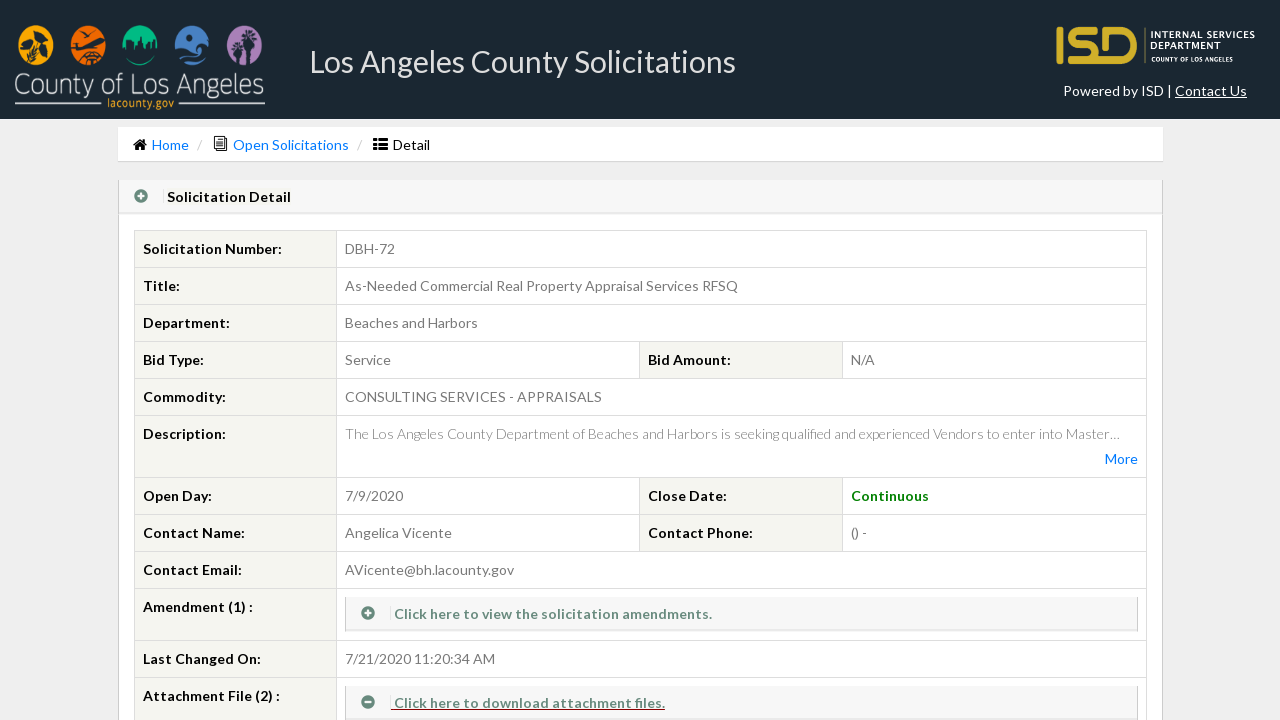

Clicked to expand Bid Amendments panel at (741, 614) on #BidAmendPanel
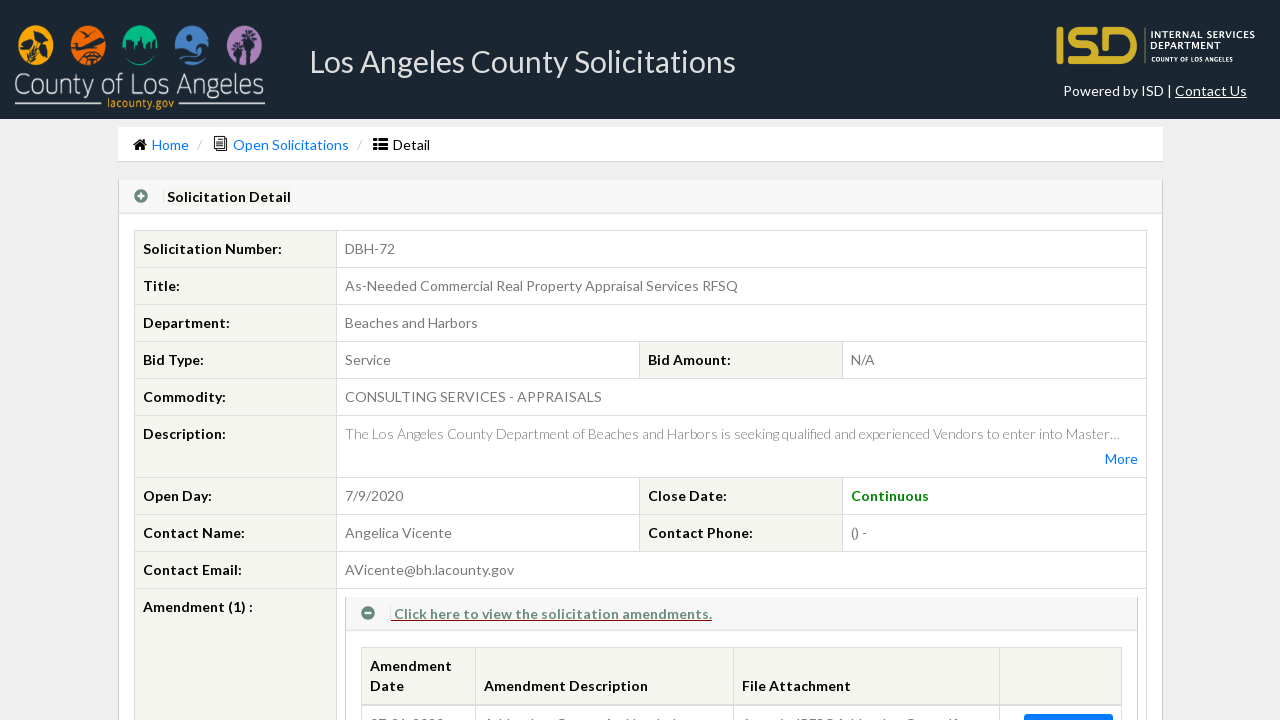

Waited for attachment and amendment panels to expand
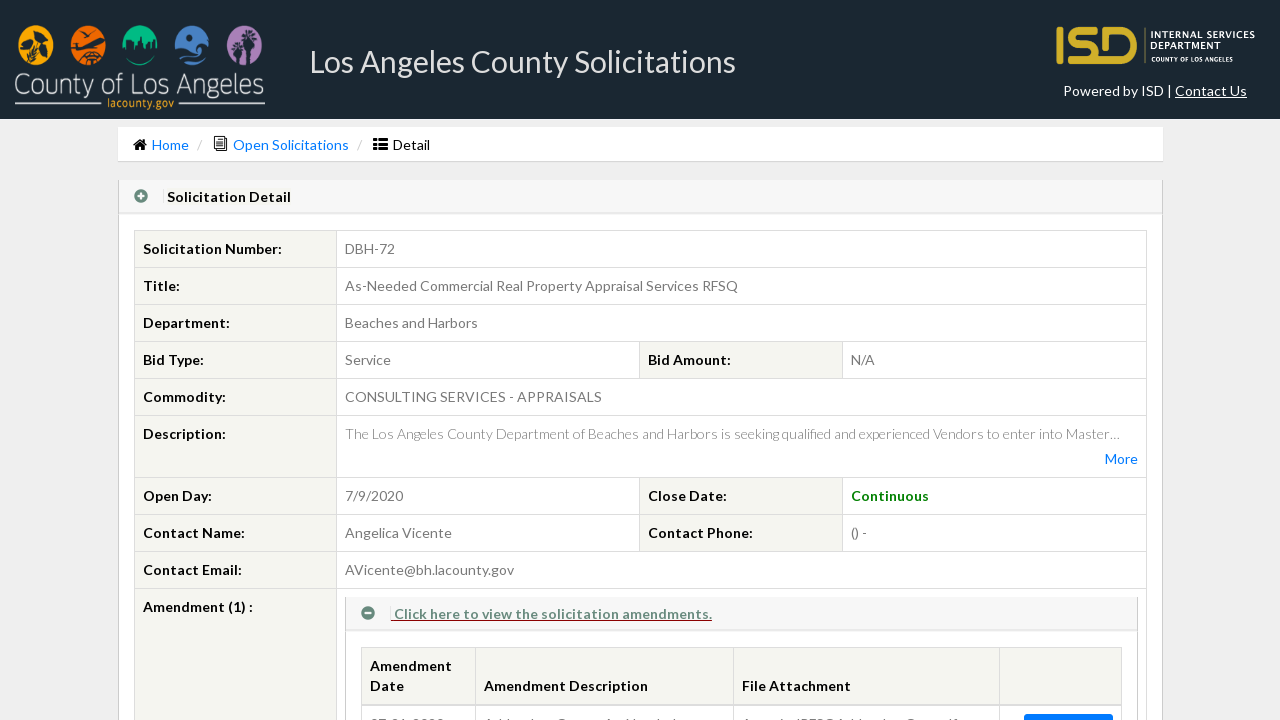

Navigated back to bid listing from bid 3
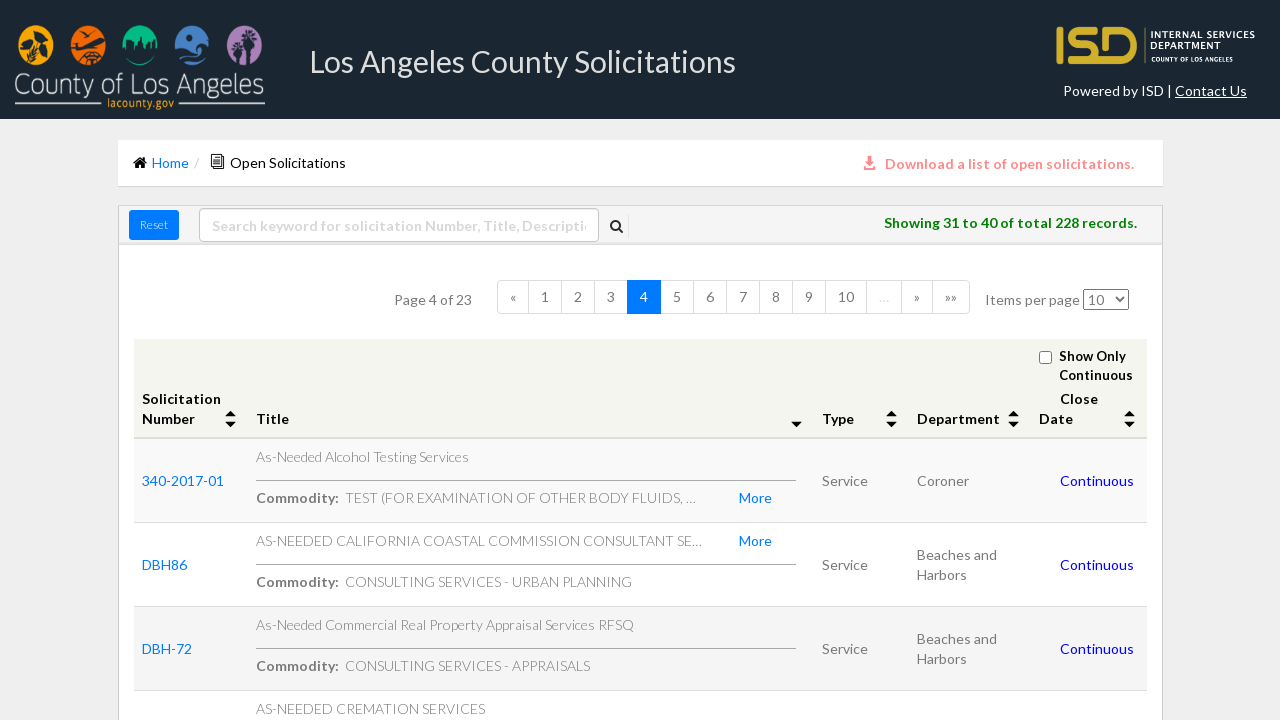

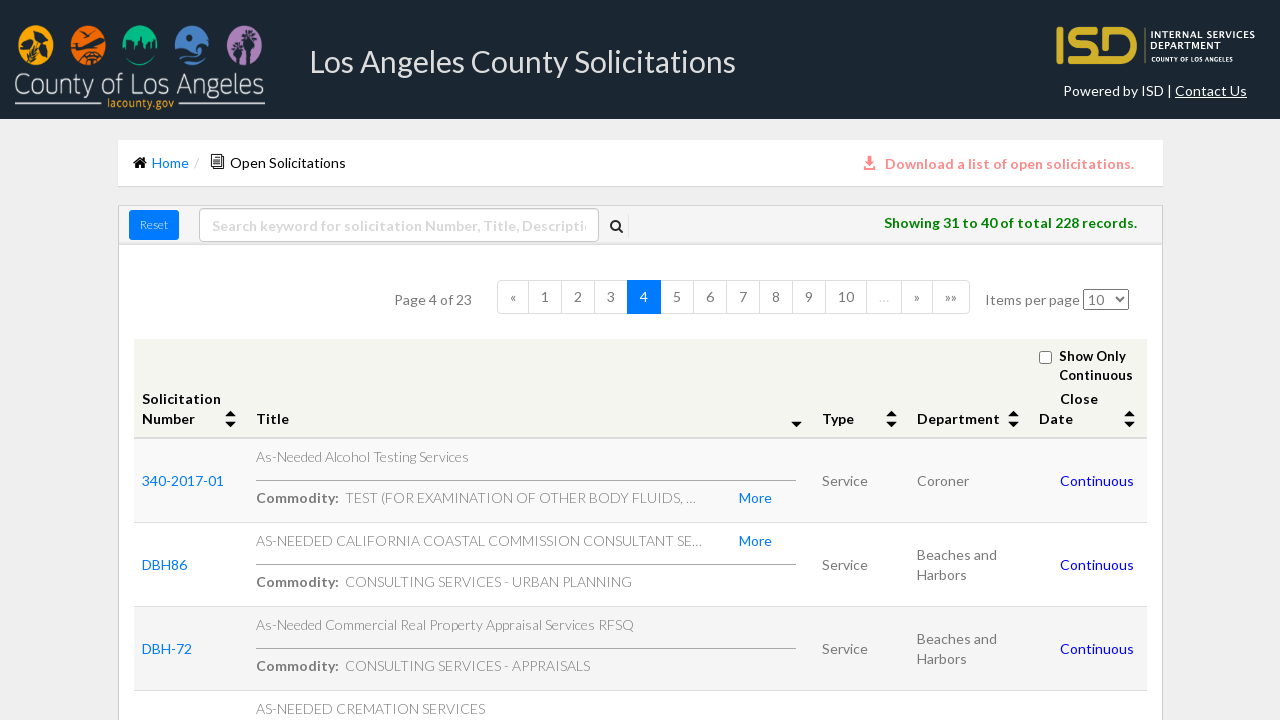